Tests JavaScript alert handling by clicking a button that triggers a confirm dialog and accepting it

Starting URL: https://the-internet.herokuapp.com/javascript_alerts

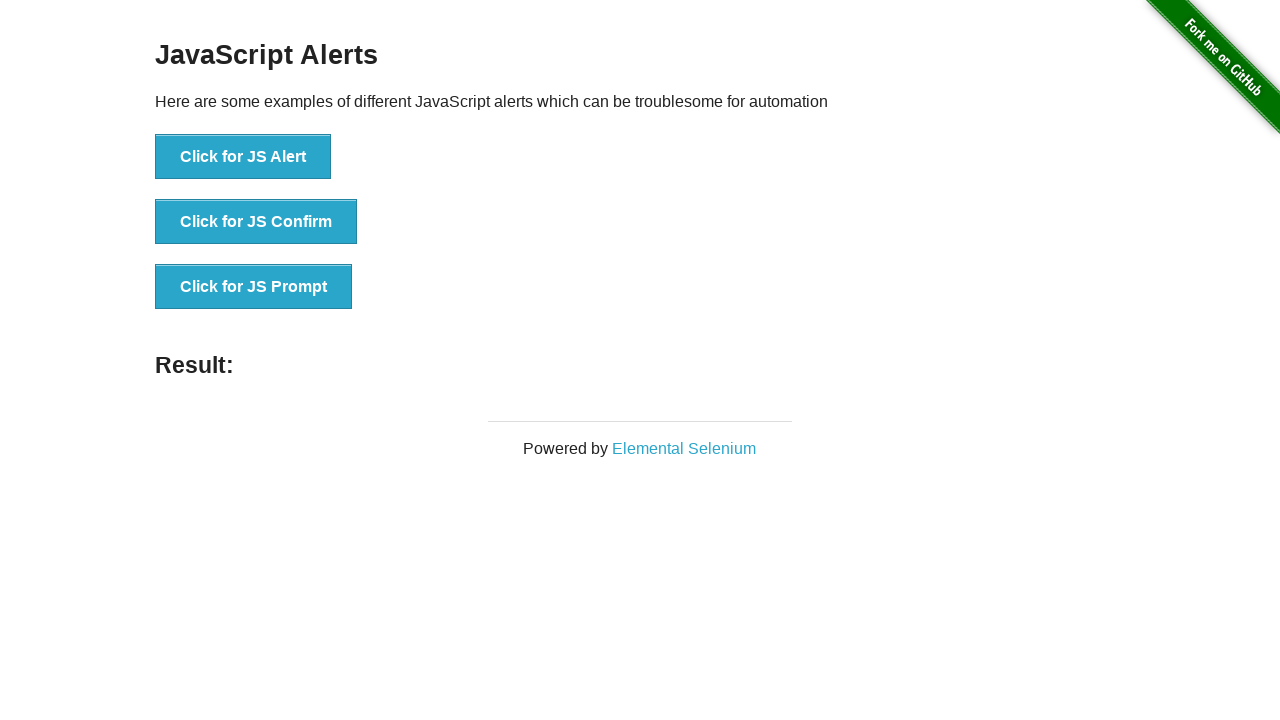

Set up dialog handler to accept alerts
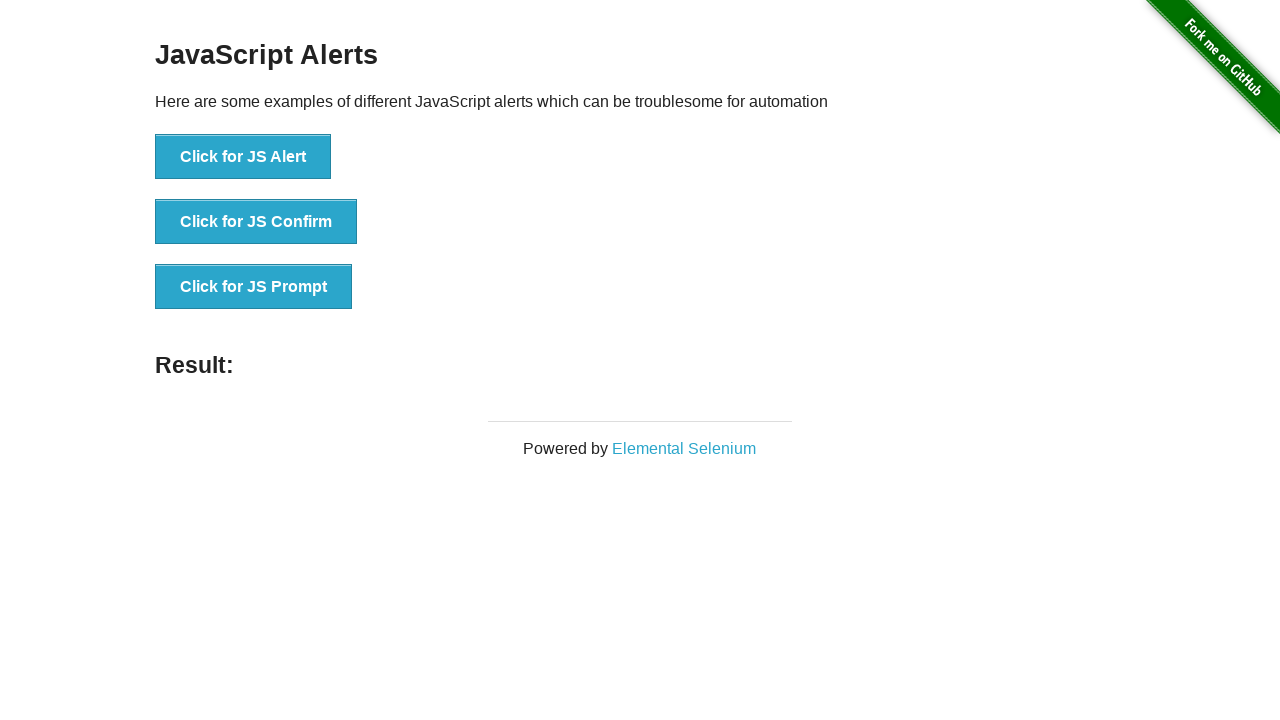

Clicked JS Confirm button to trigger confirm dialog at (256, 222) on button[onclick='jsConfirm()']
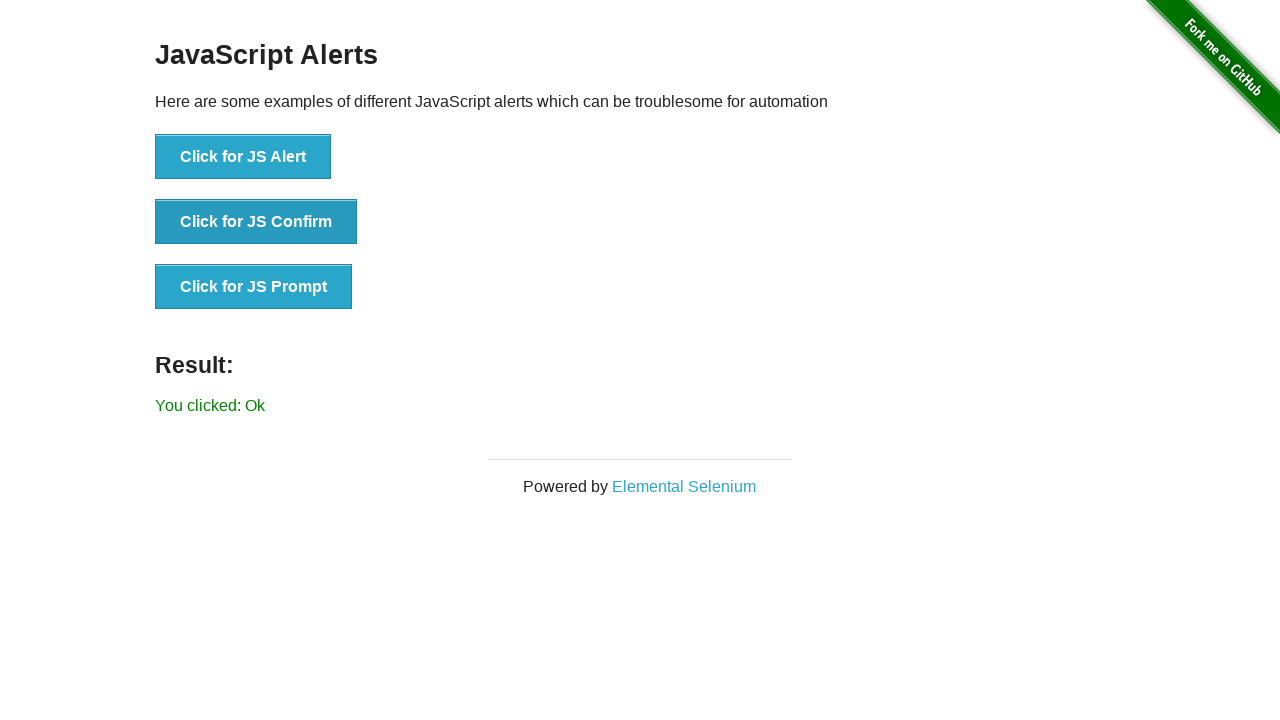

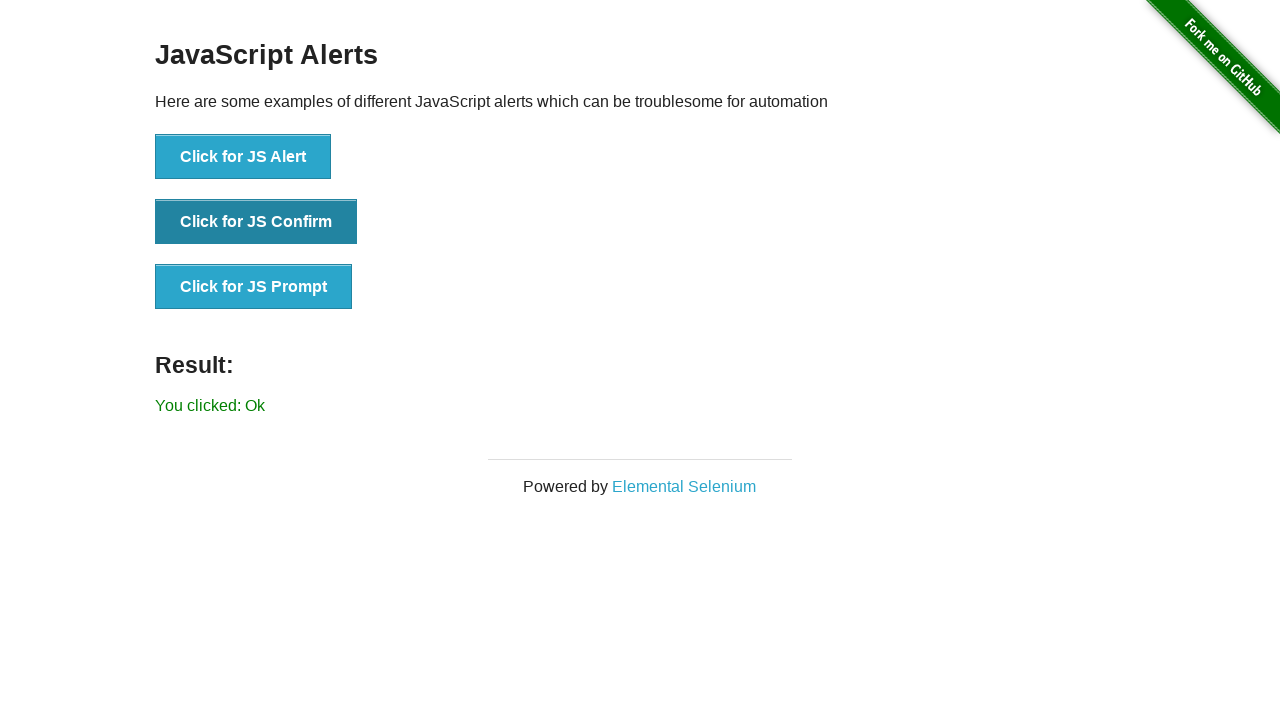